Tests sorting functionality by clicking the Name sort button to sort items alphabetically

Starting URL: https://yayu.dev/playground

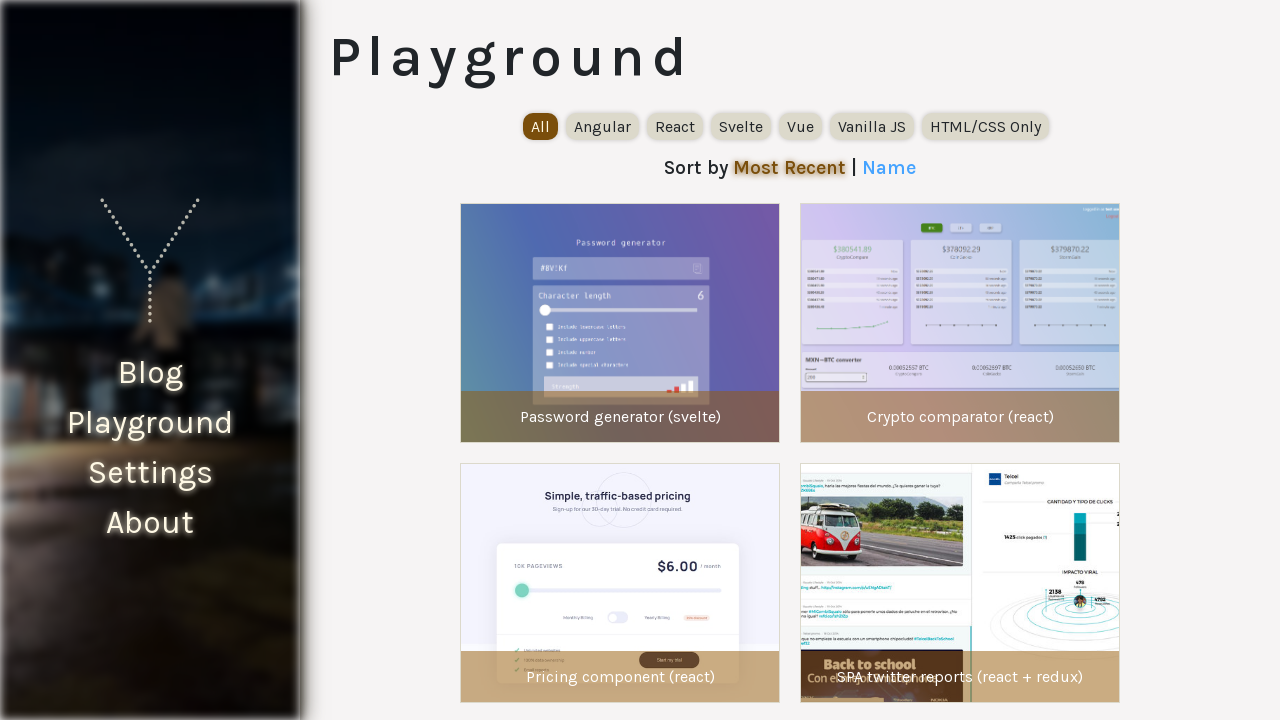

Waited for items to load on the playground
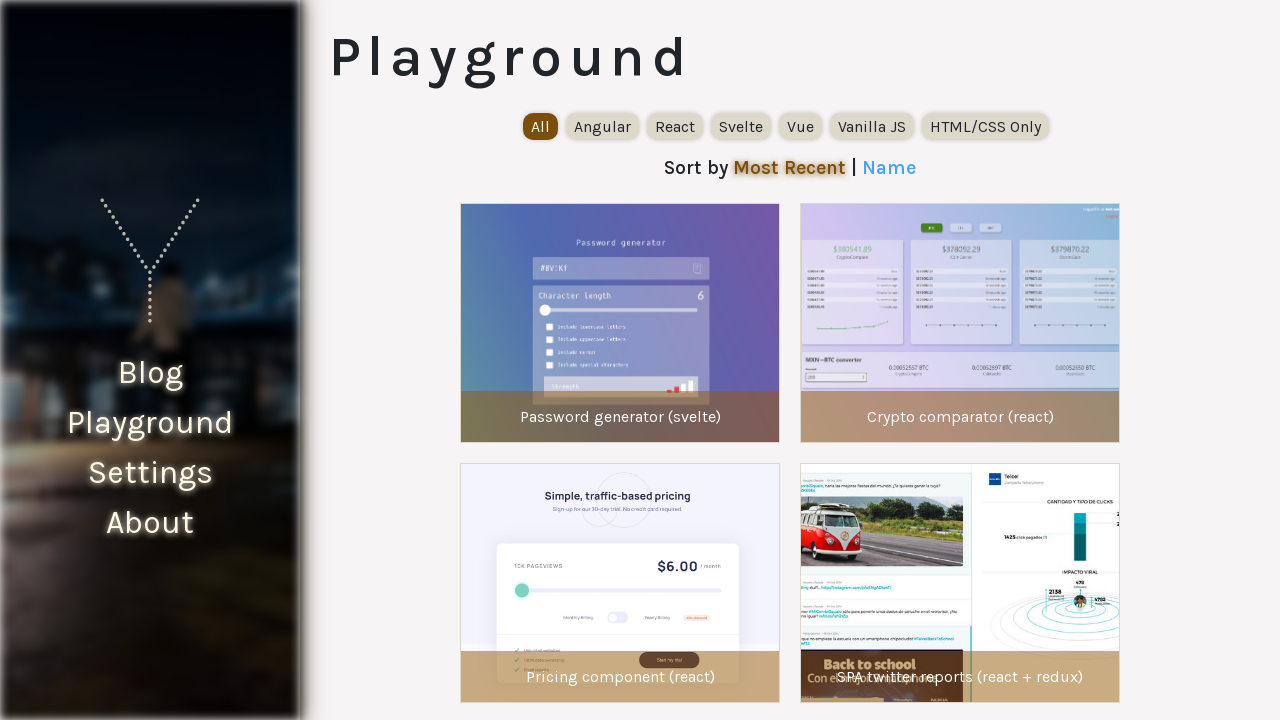

Located the sorting options container
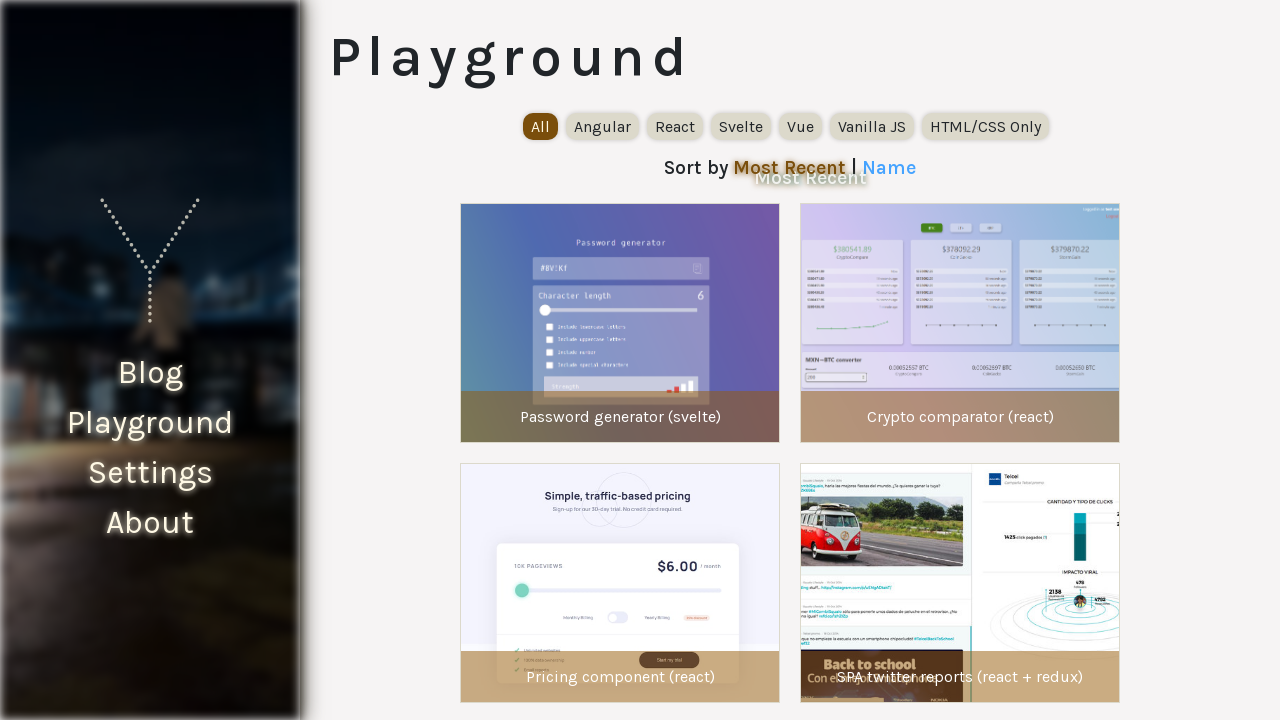

Located the Name sort button
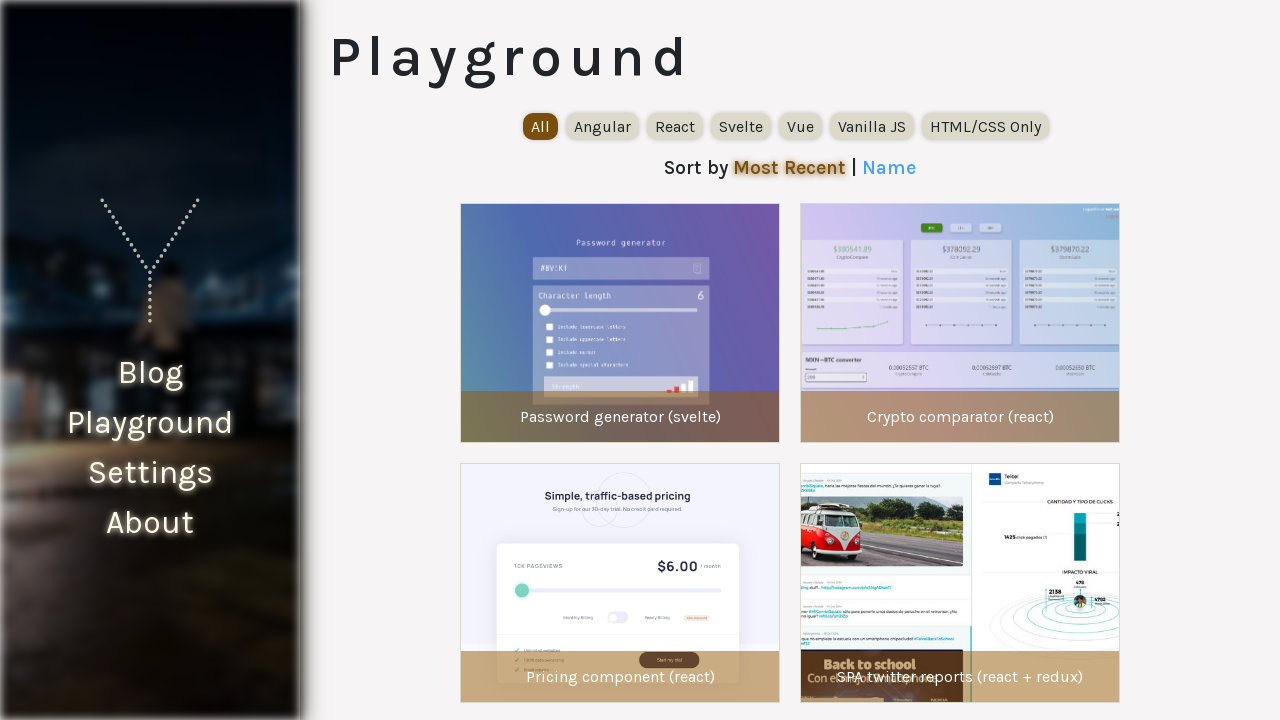

Clicked the Name sort button to sort items alphabetically at (889, 168) on internal:testid=[data-testid="playground-sorting-options"s] >> internal:text="Na
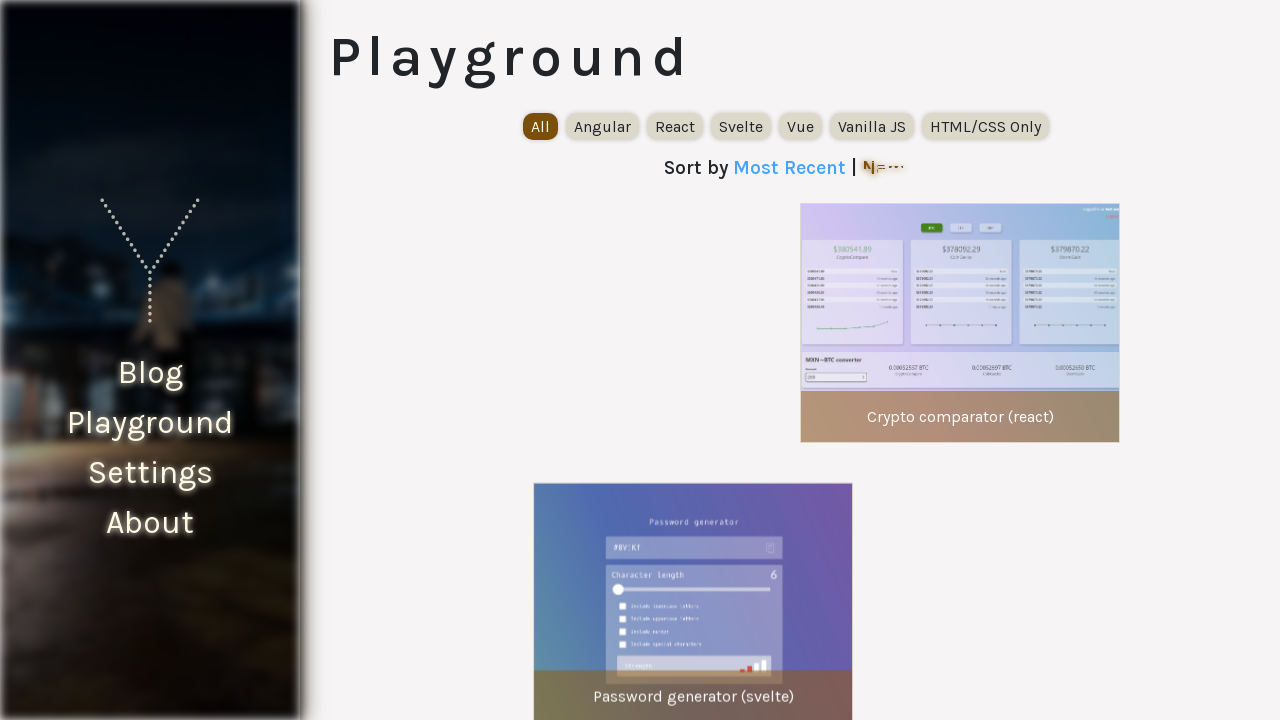

Verified items were sorted by name
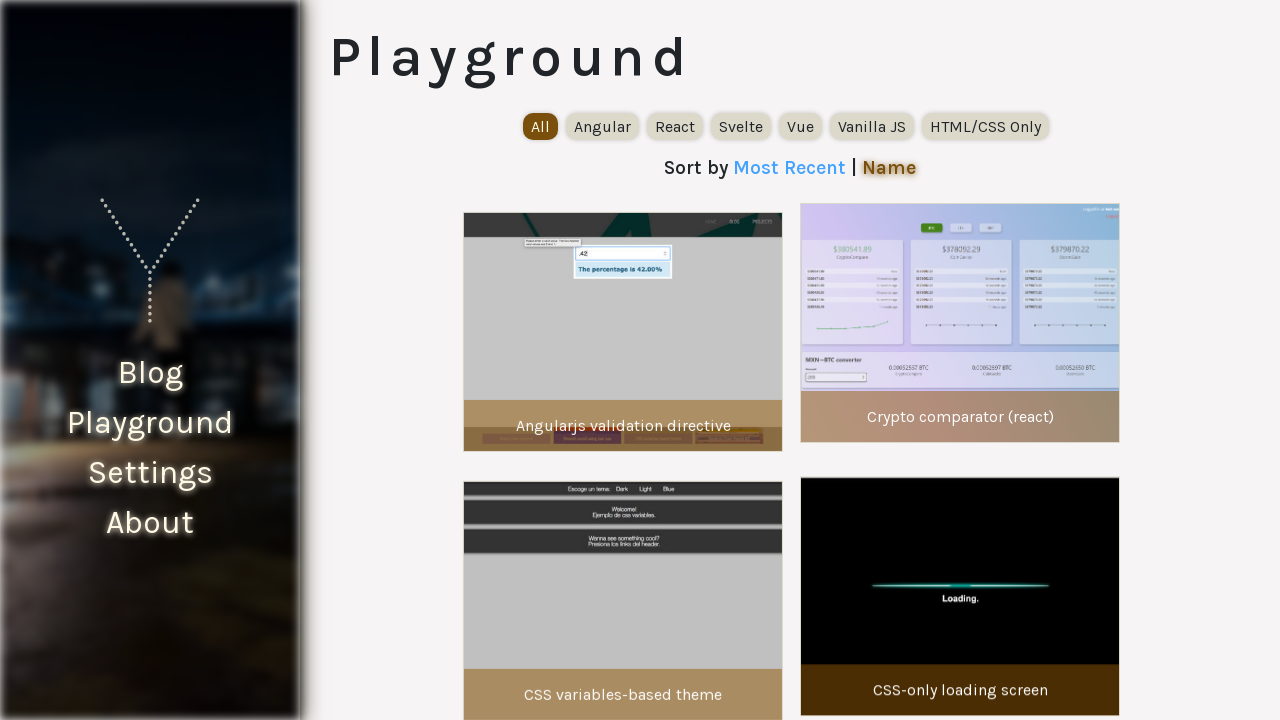

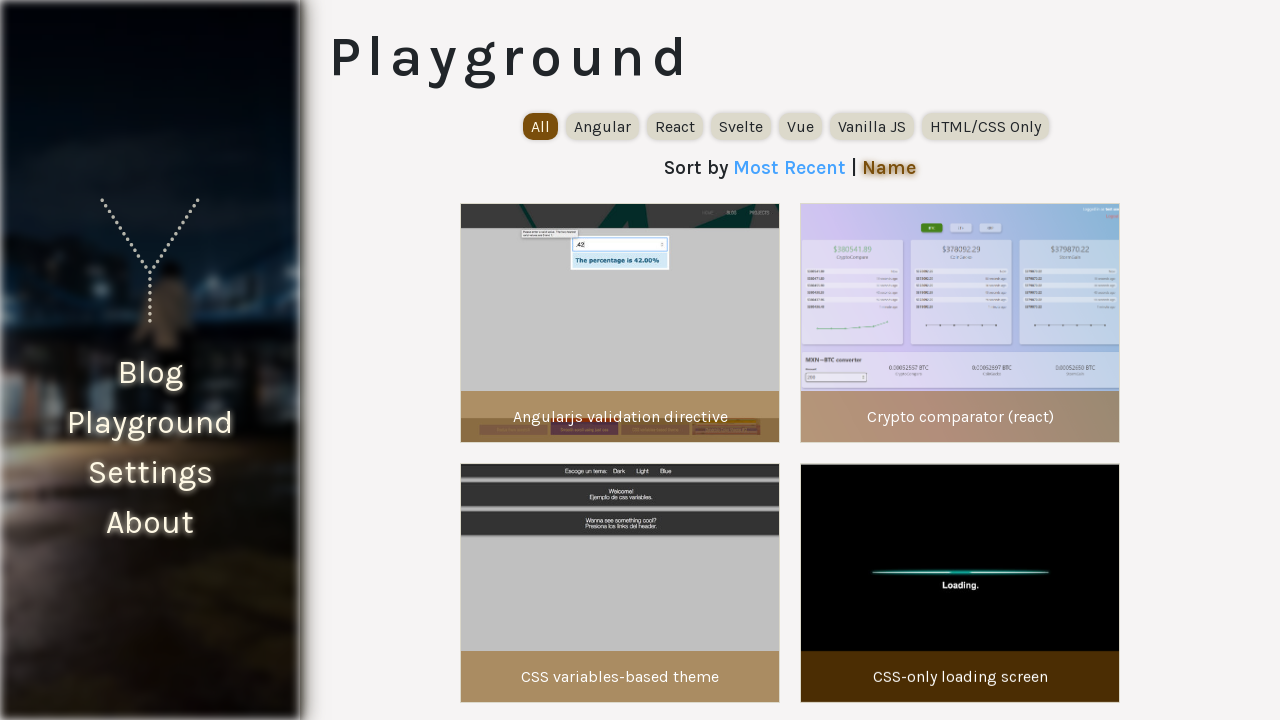